Tests exit intent modal by moving mouse outside viewport to trigger the modal popup.

Starting URL: http://the-internet.herokuapp.com/exit_intent

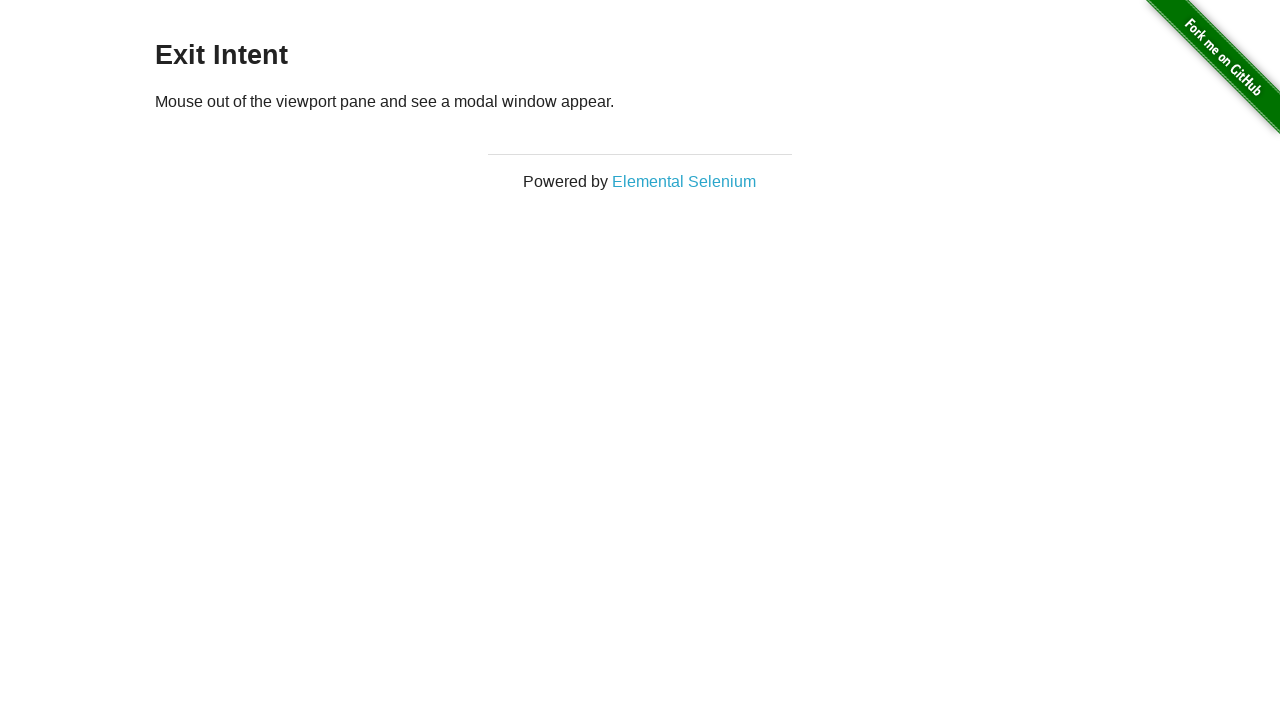

Moved mouse to top of viewport at coordinates (500, 0) at (500, 0)
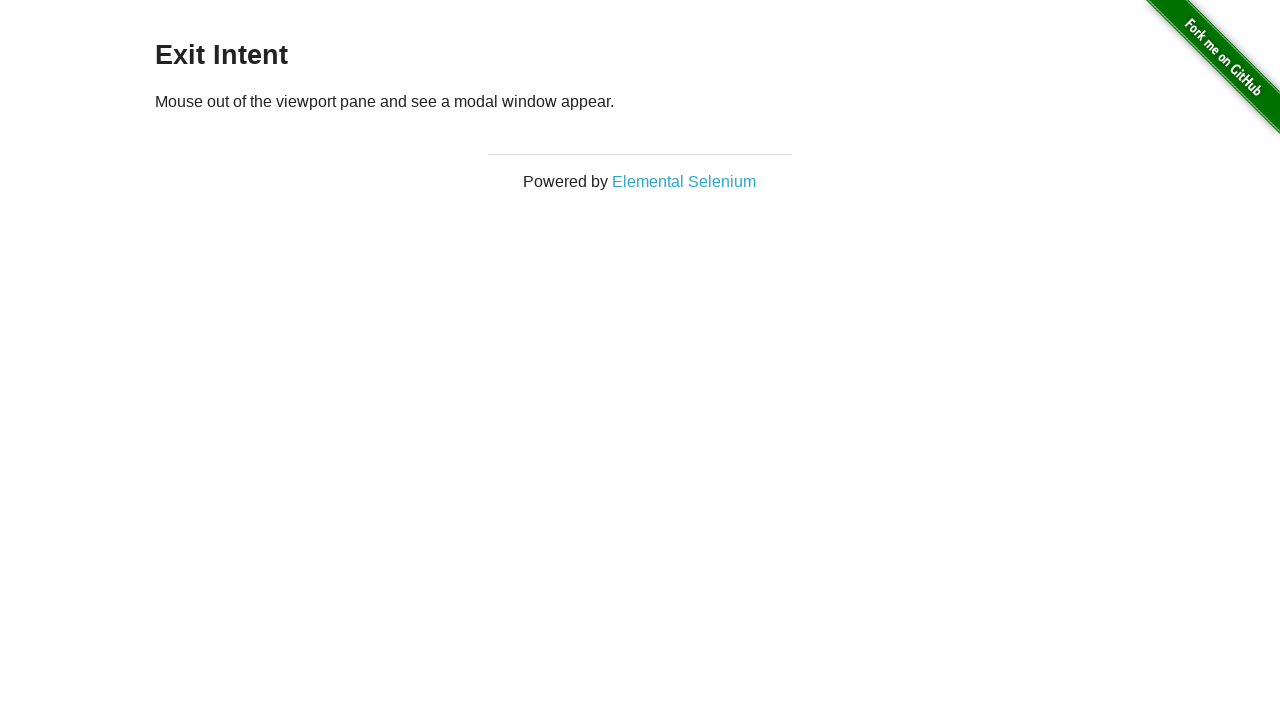

Moved mouse outside viewport to (500, -100) to trigger exit intent at (500, -100)
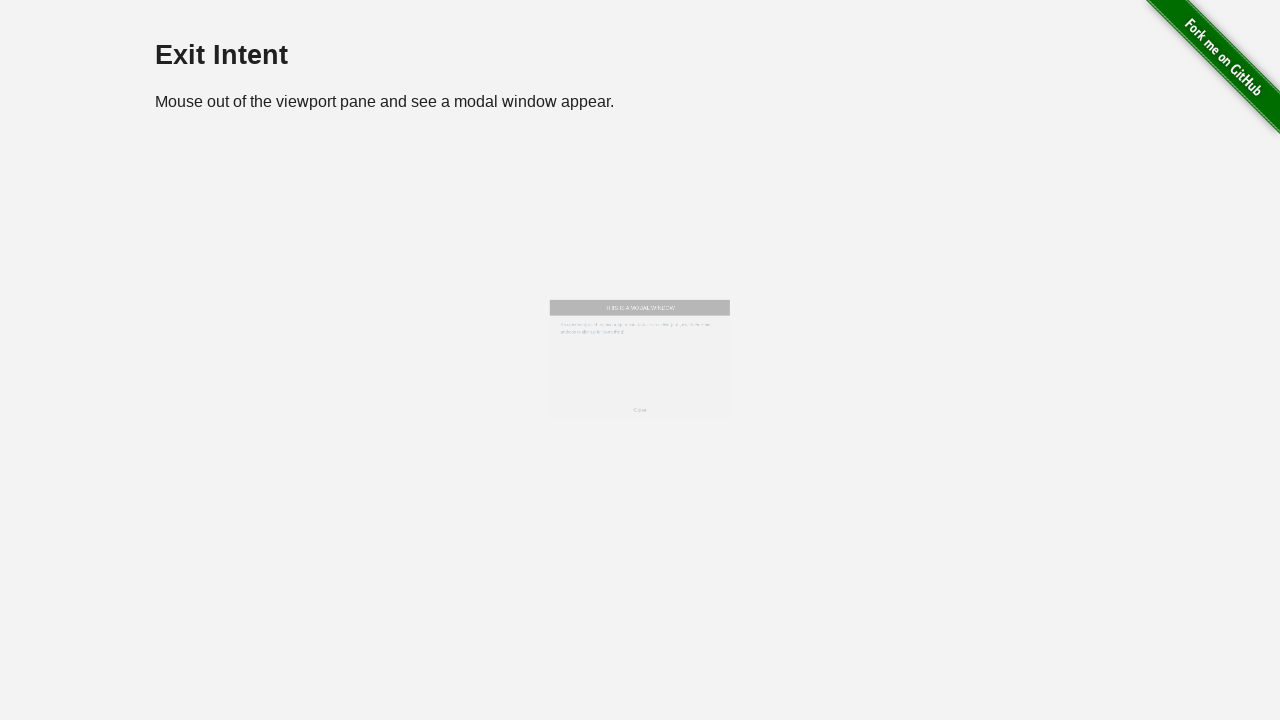

Exit intent modal appeared and became visible
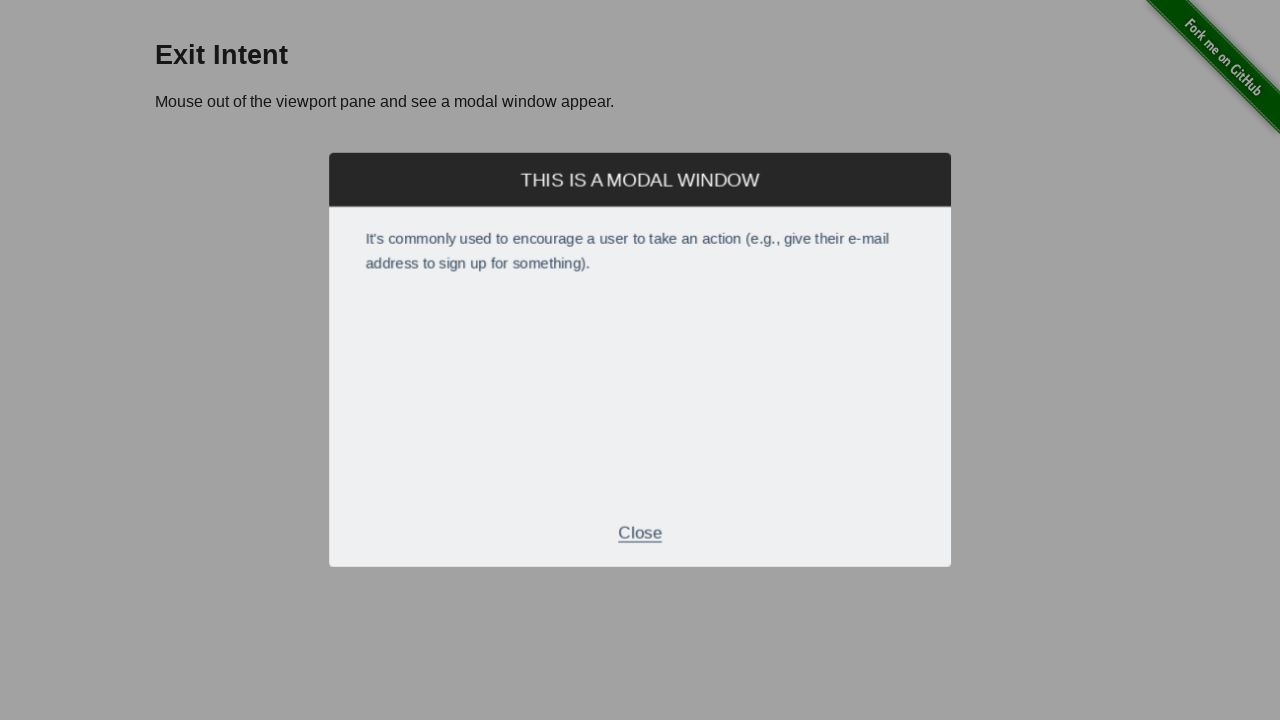

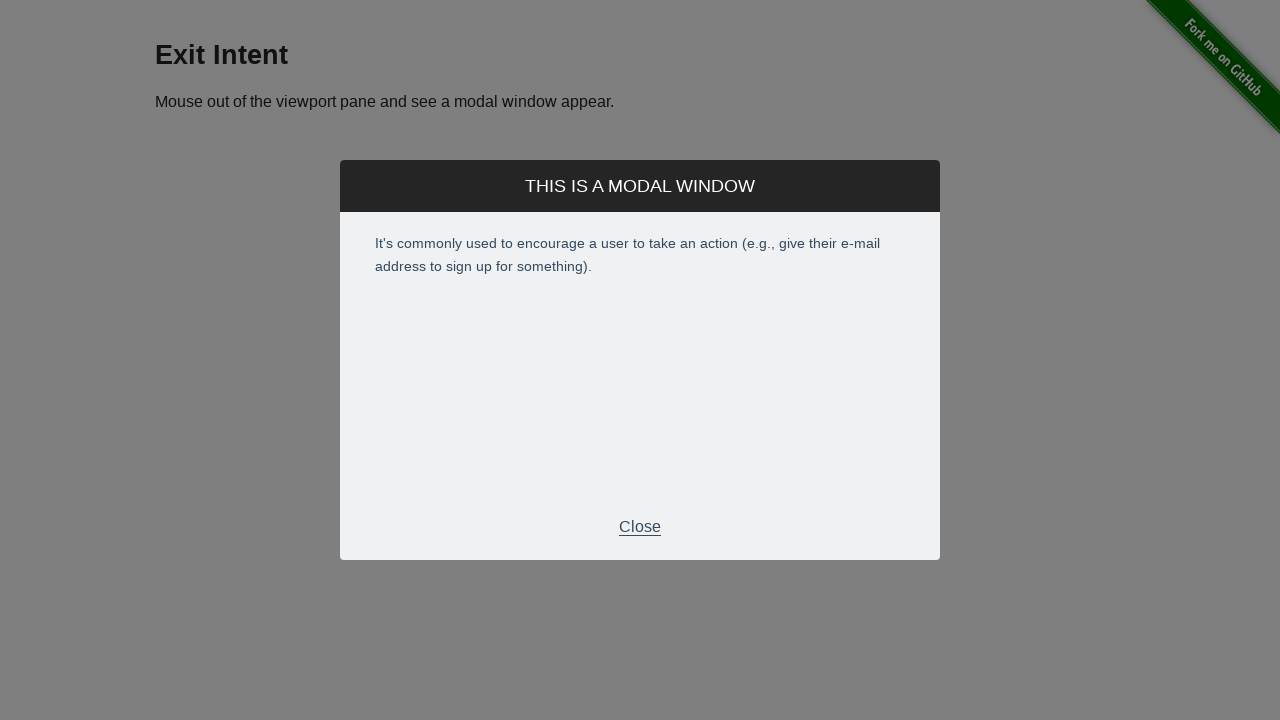